Tests handling a JavaScript prompt alert by switching to an iframe, clicking a button to trigger the prompt, and accepting it

Starting URL: http://www.w3schools.com/js/tryit.asp?filename=tryjs_prompt

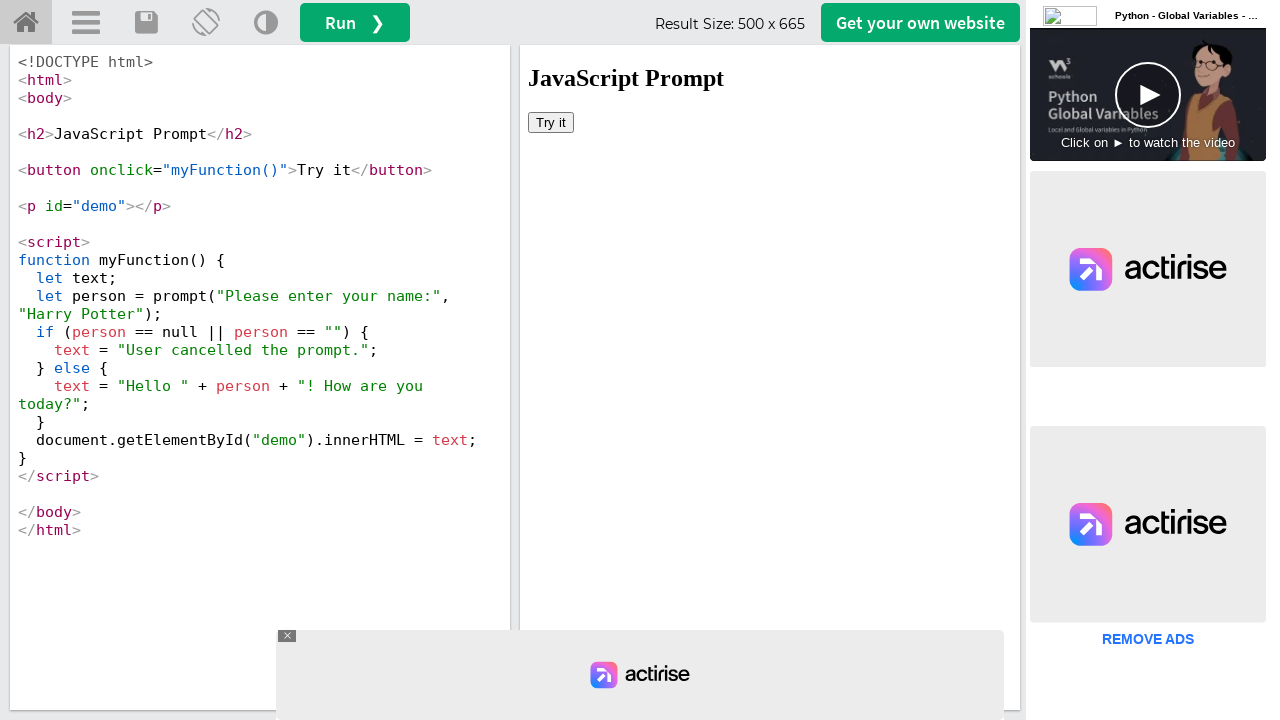

Located iframe with id 'iframeResult'
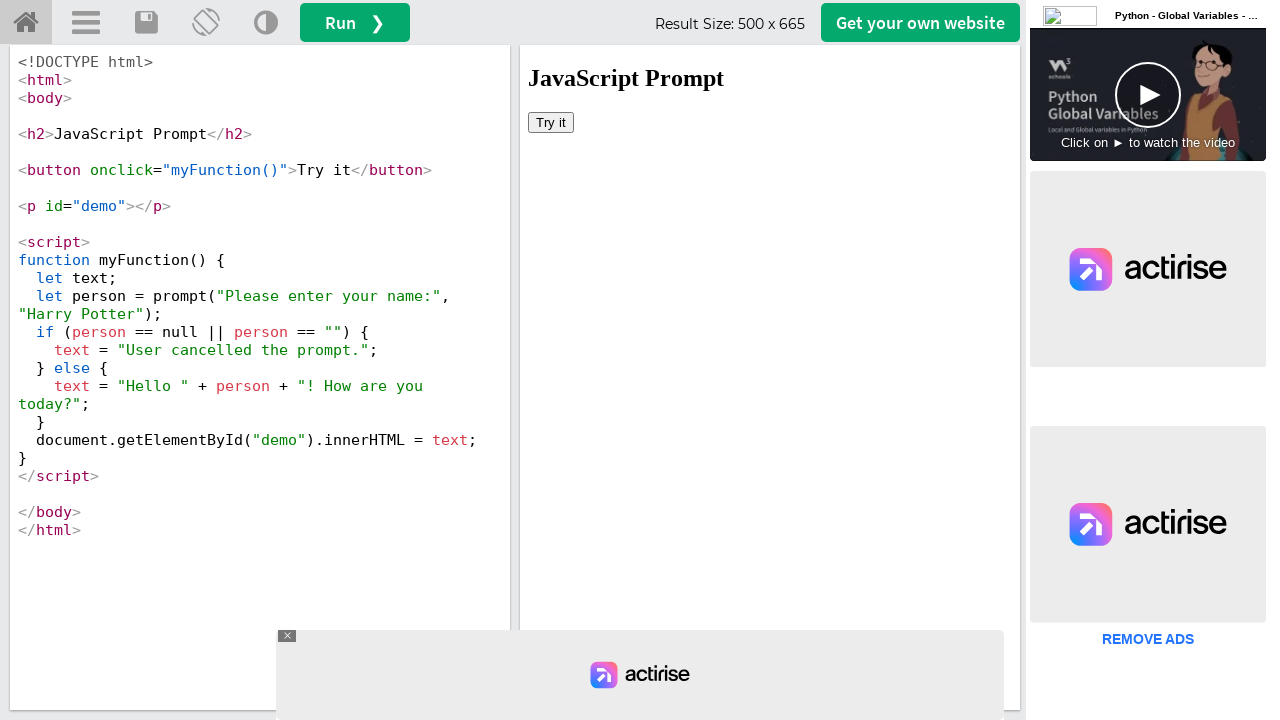

Set up dialog handler to accept prompts
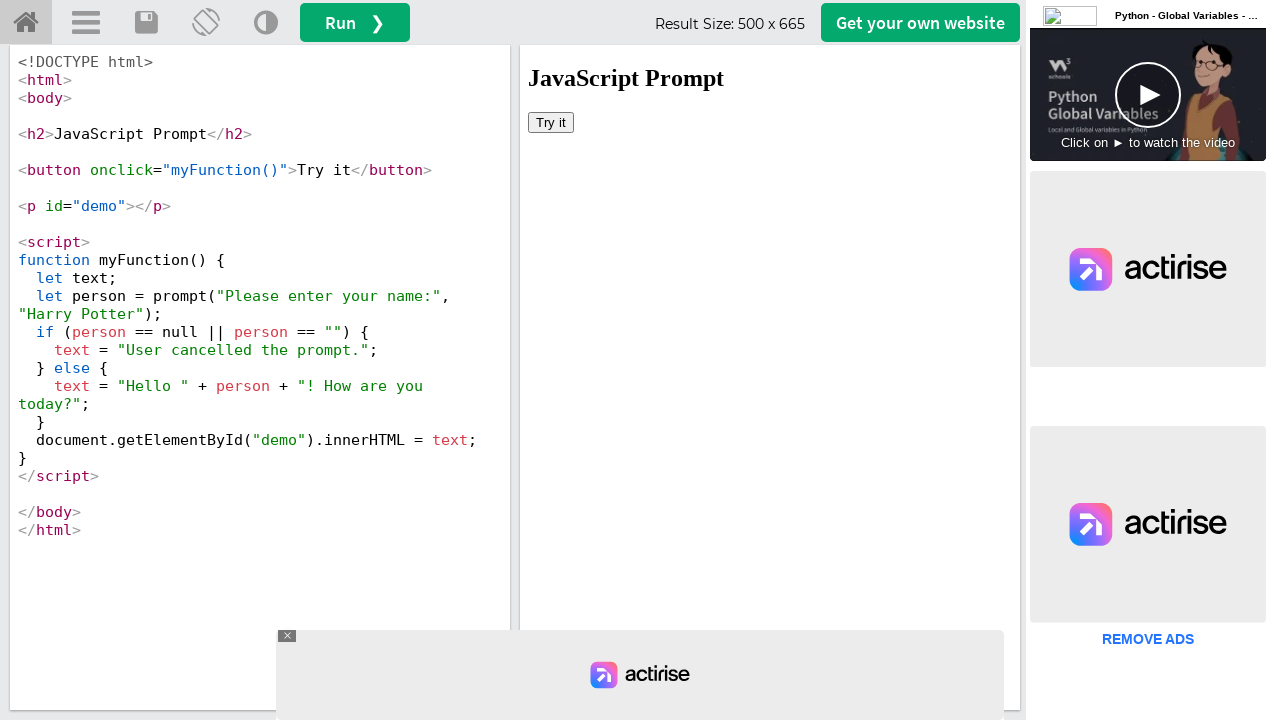

Clicked button in iframe to trigger prompt alert at (551, 122) on #iframeResult >> internal:control=enter-frame >> xpath=//button
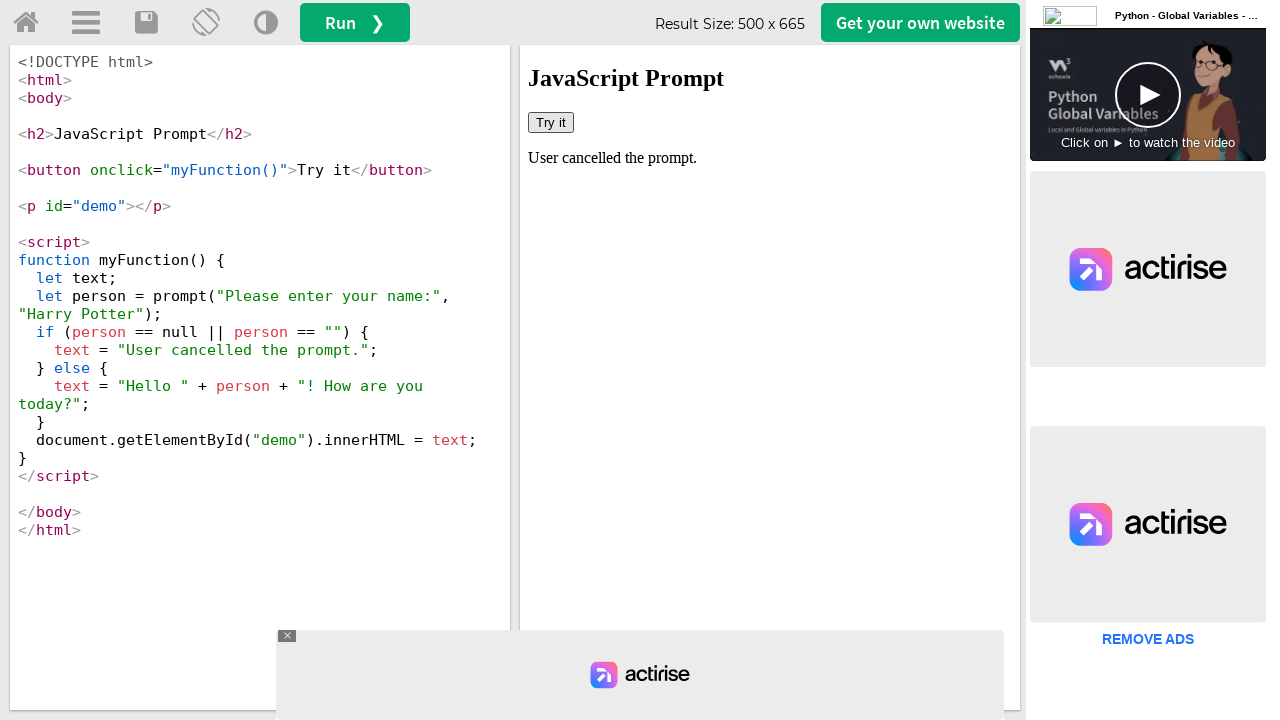

Waited 1000ms for dialog interaction to complete
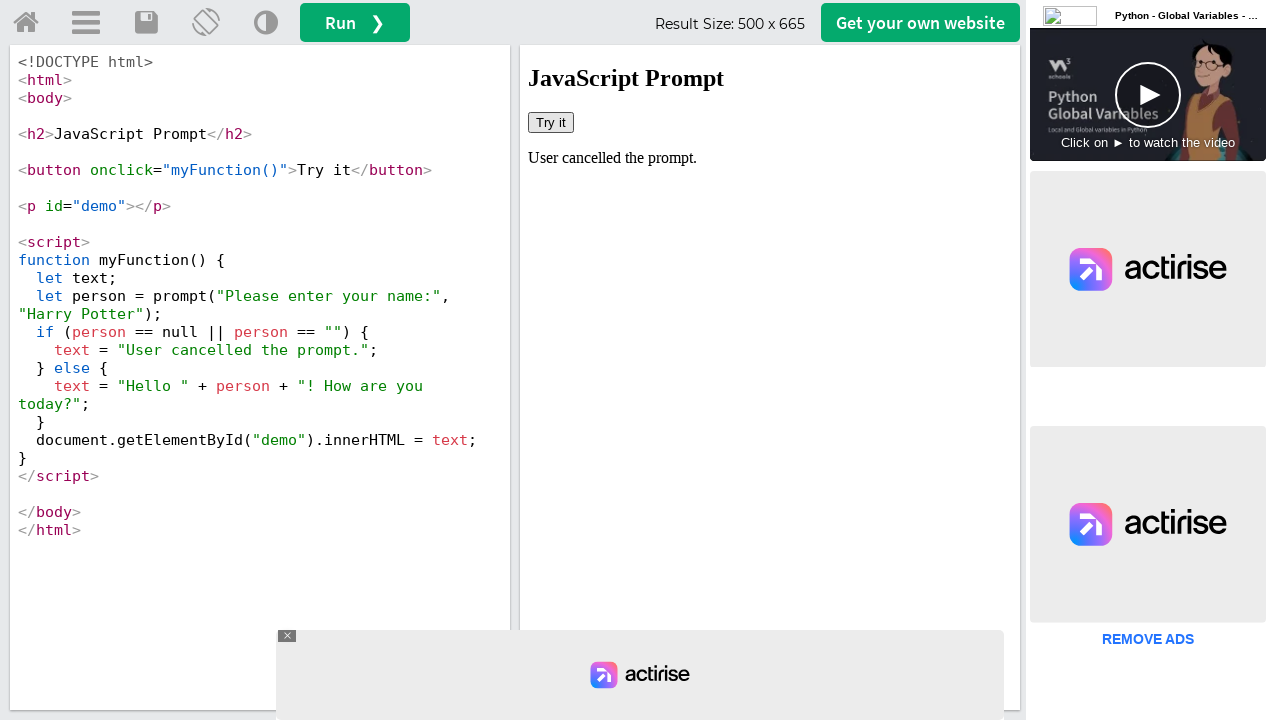

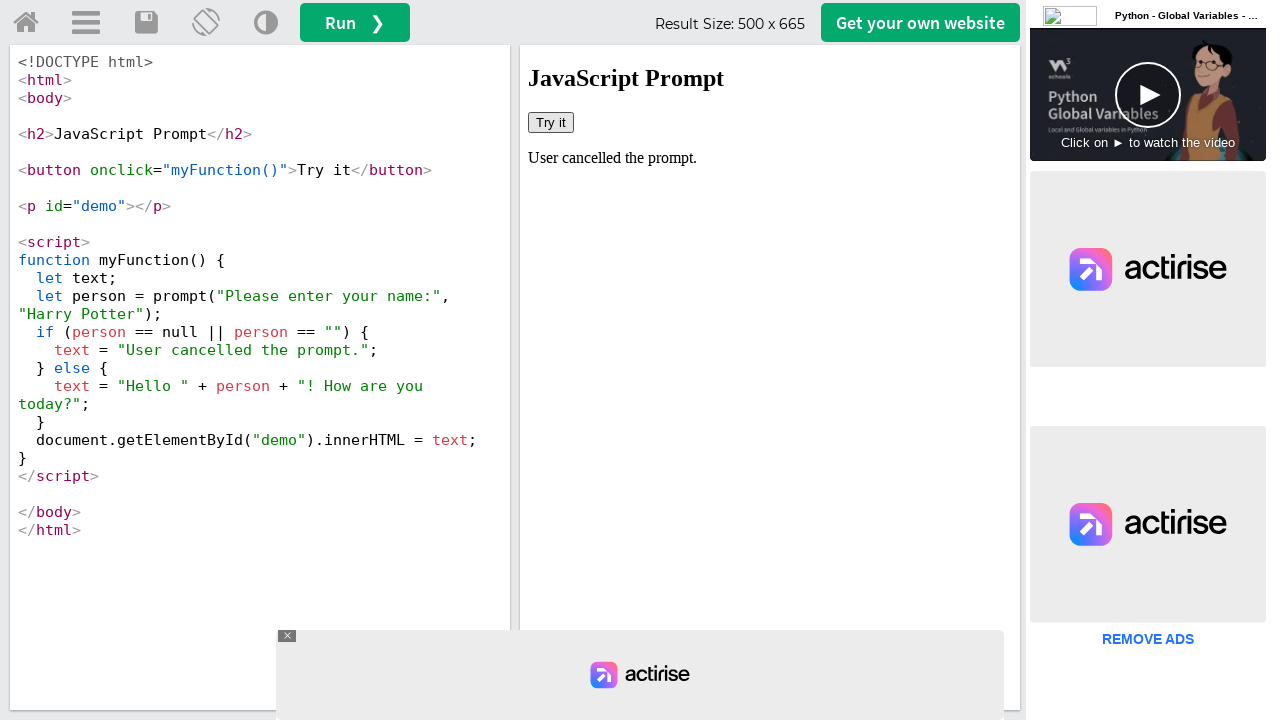